Tests infinite scrolling functionality on a book listing page by repeatedly scrolling to the bottom until no more content loads, verifying that the page properly handles dynamic content loading.

Starting URL: https://www.booksbykilo.in/new-books?pricerange=201to500

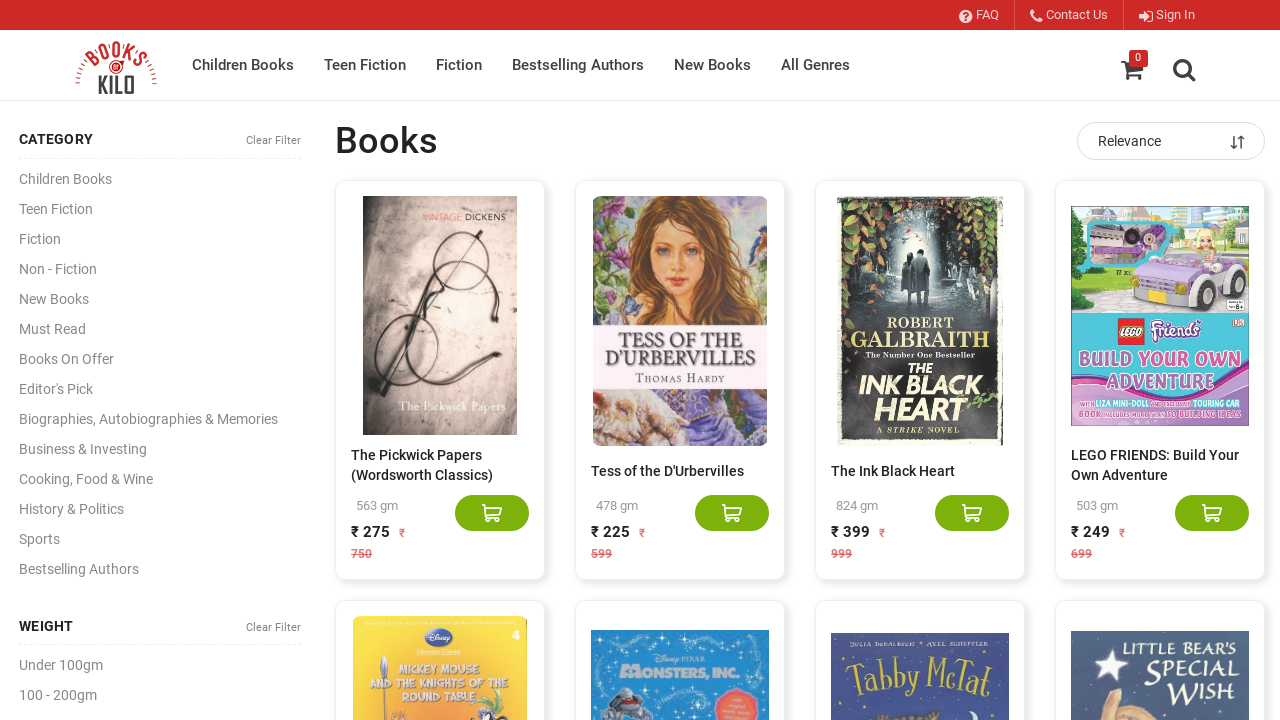

Waited for initial book cards to load on the page
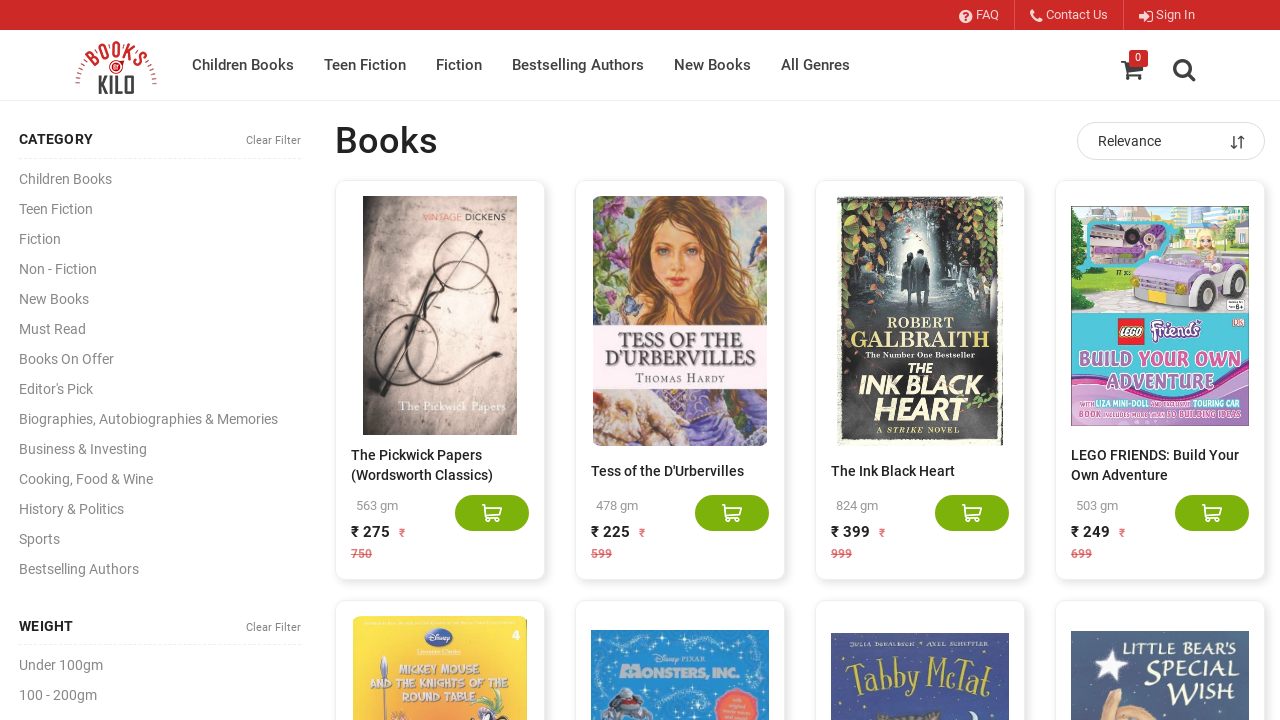

Retrieved current scroll height: 2611
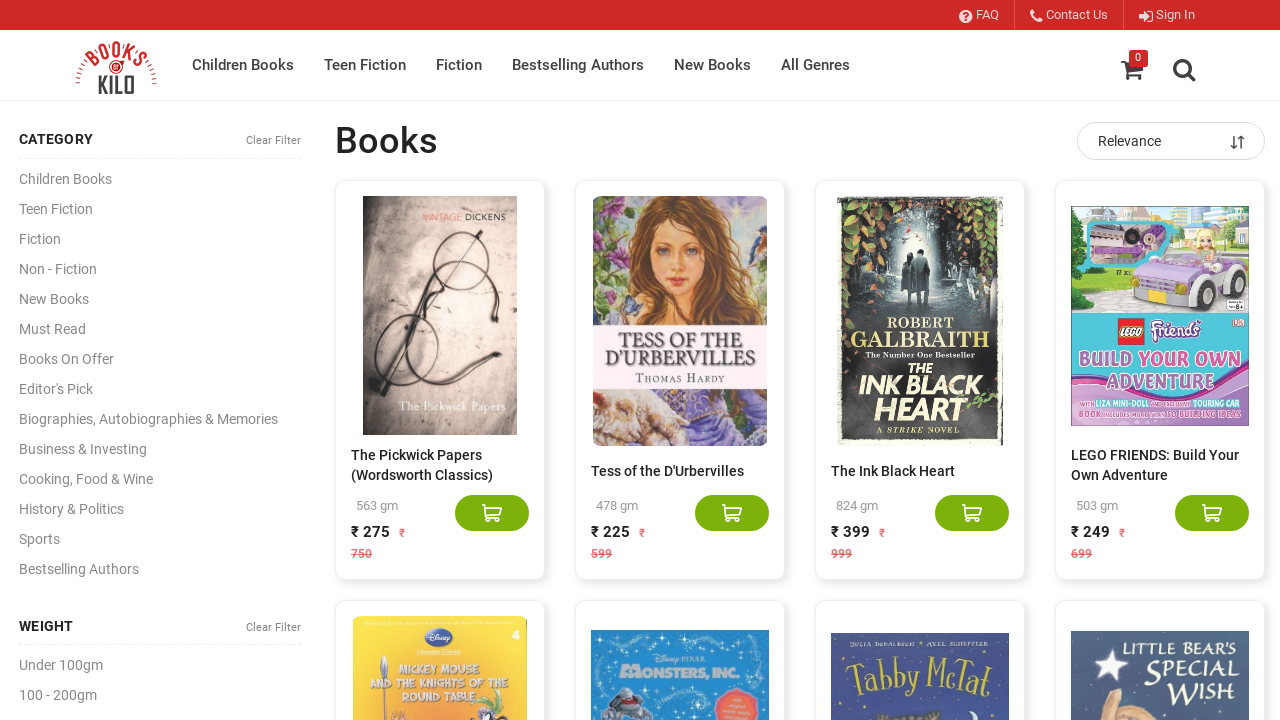

Scrolled to the bottom of the page
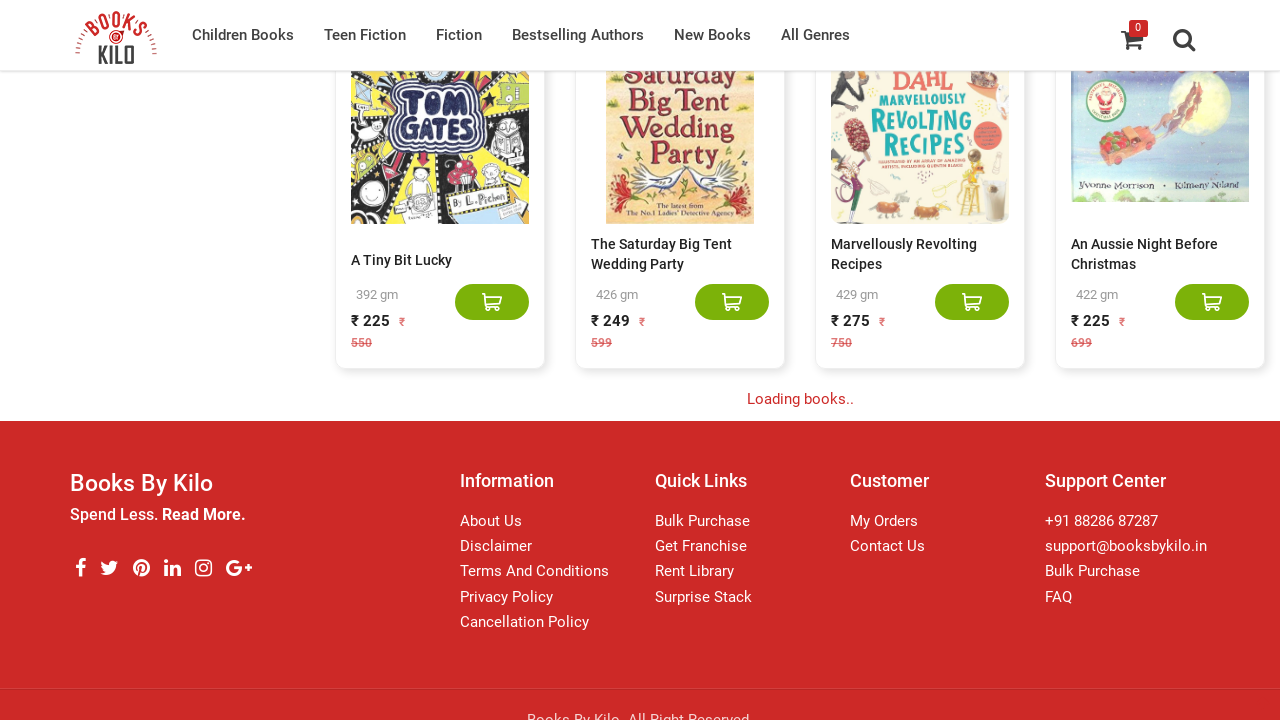

Waited 3 seconds for new content to load
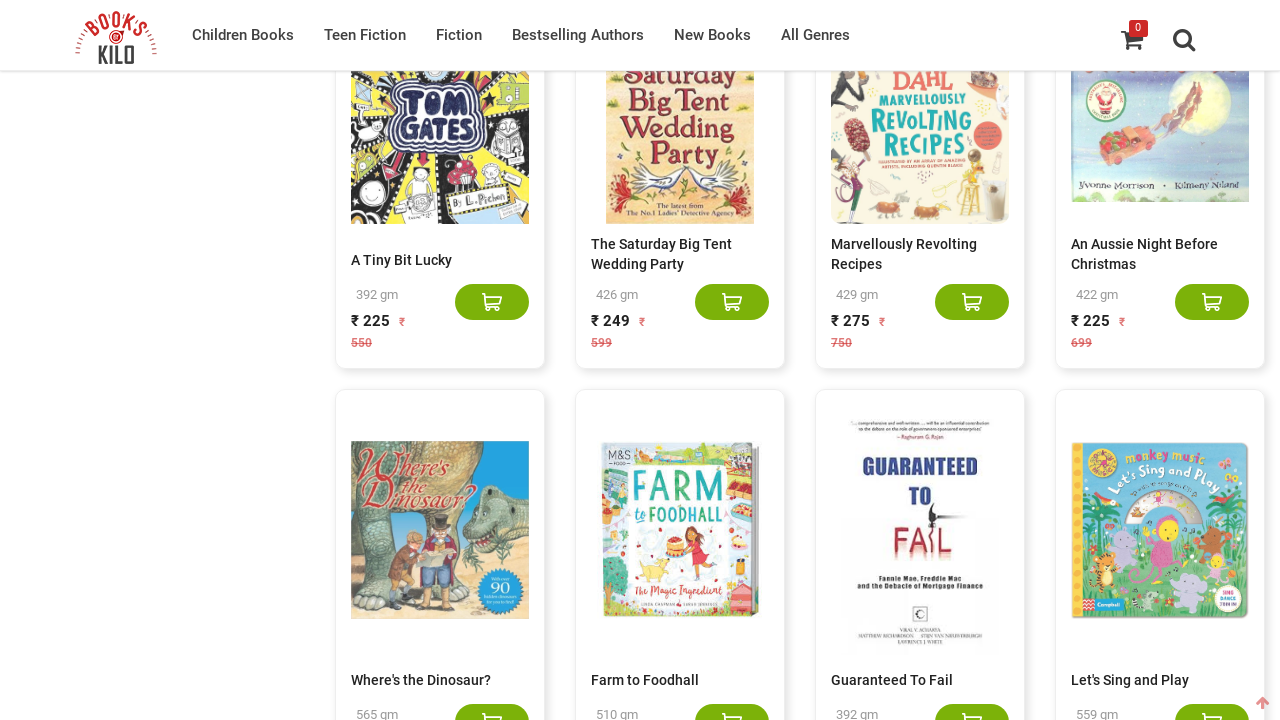

Retrieved current scroll height: 4711
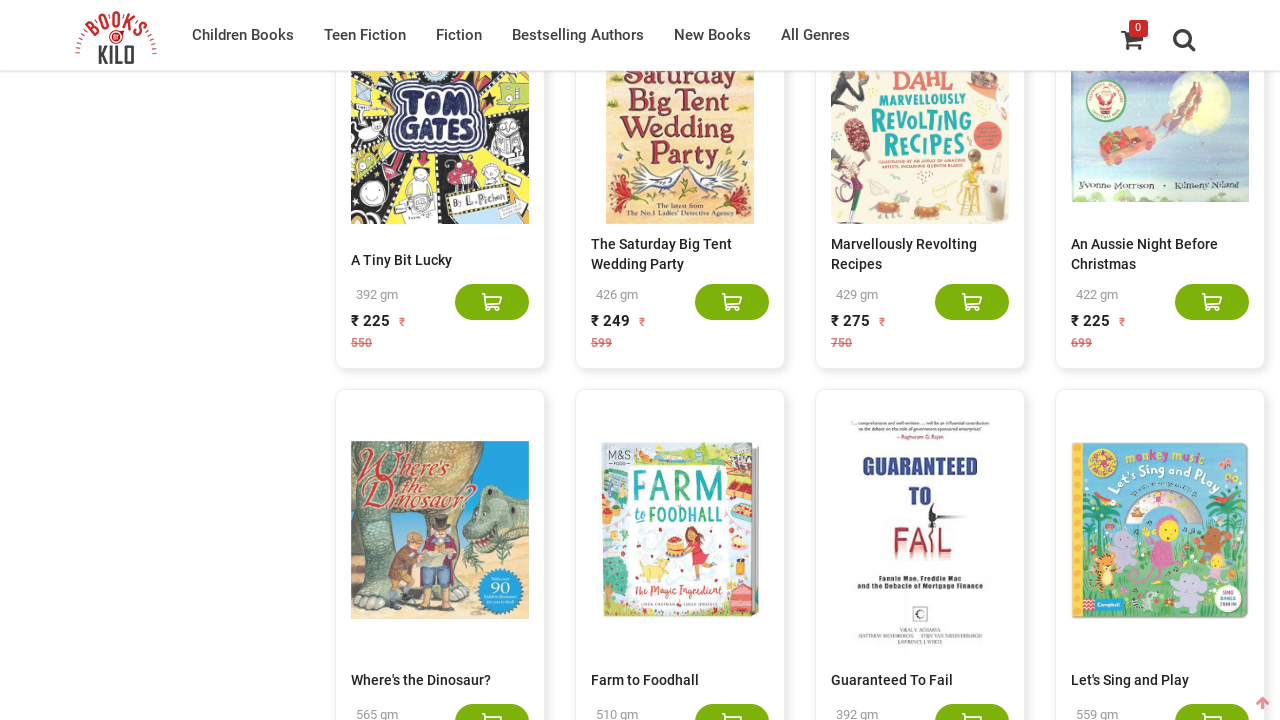

Scrolled to the bottom of the page
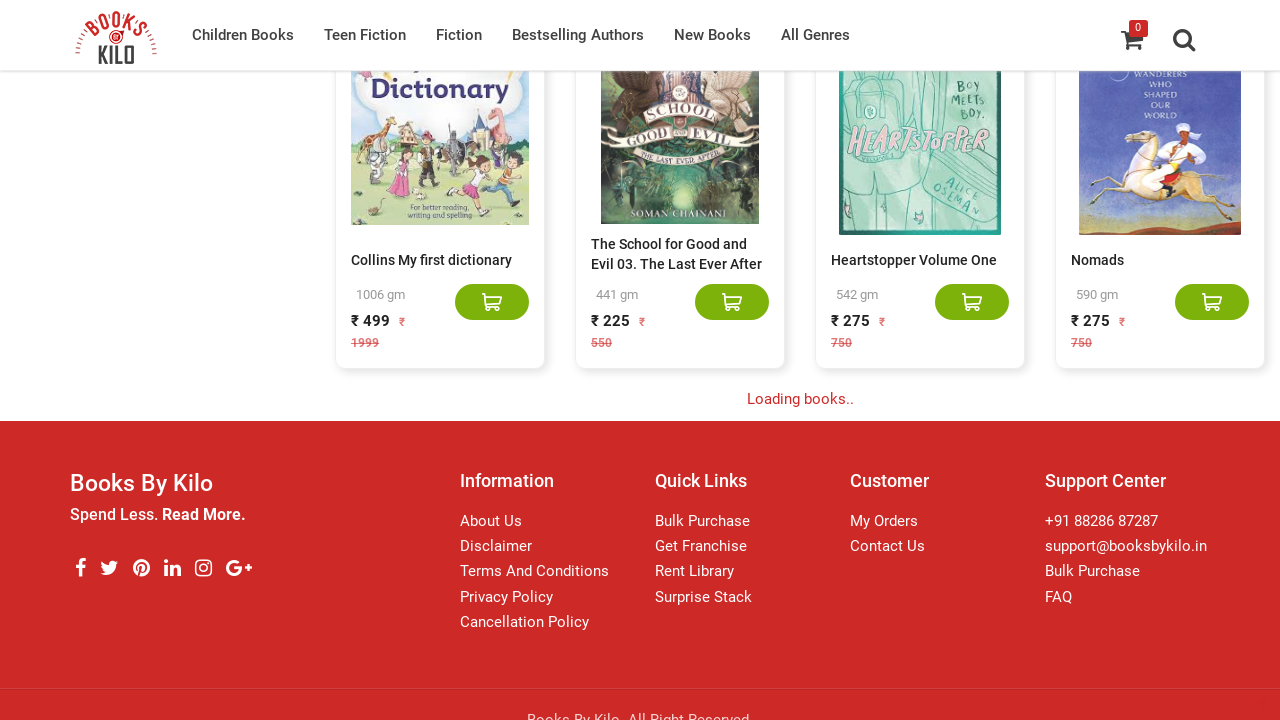

Waited 3 seconds for new content to load
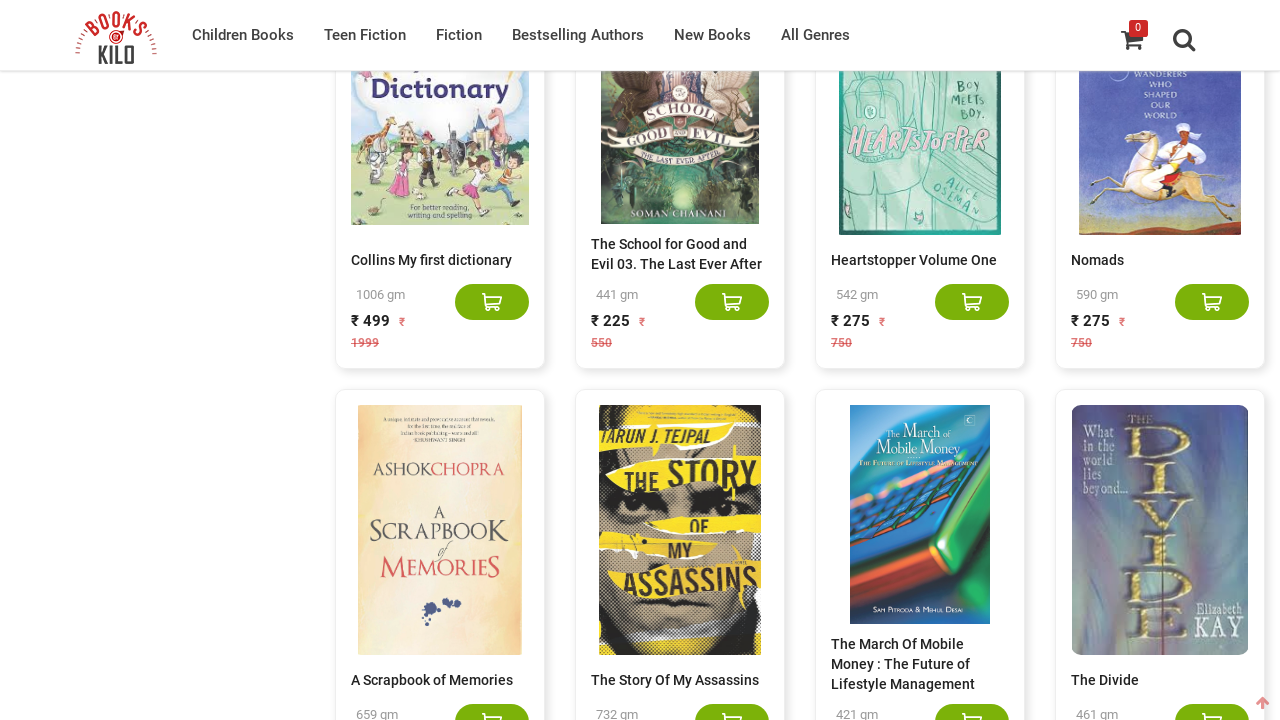

Retrieved current scroll height: 6811
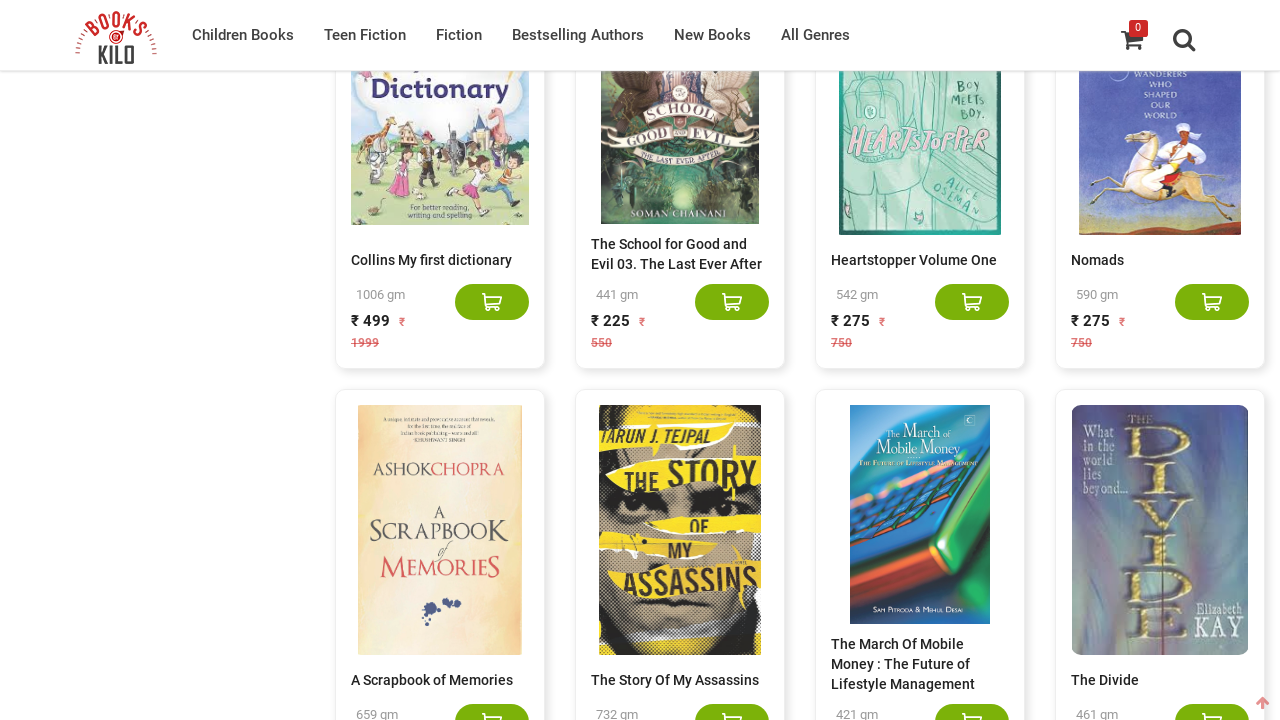

Scrolled to the bottom of the page
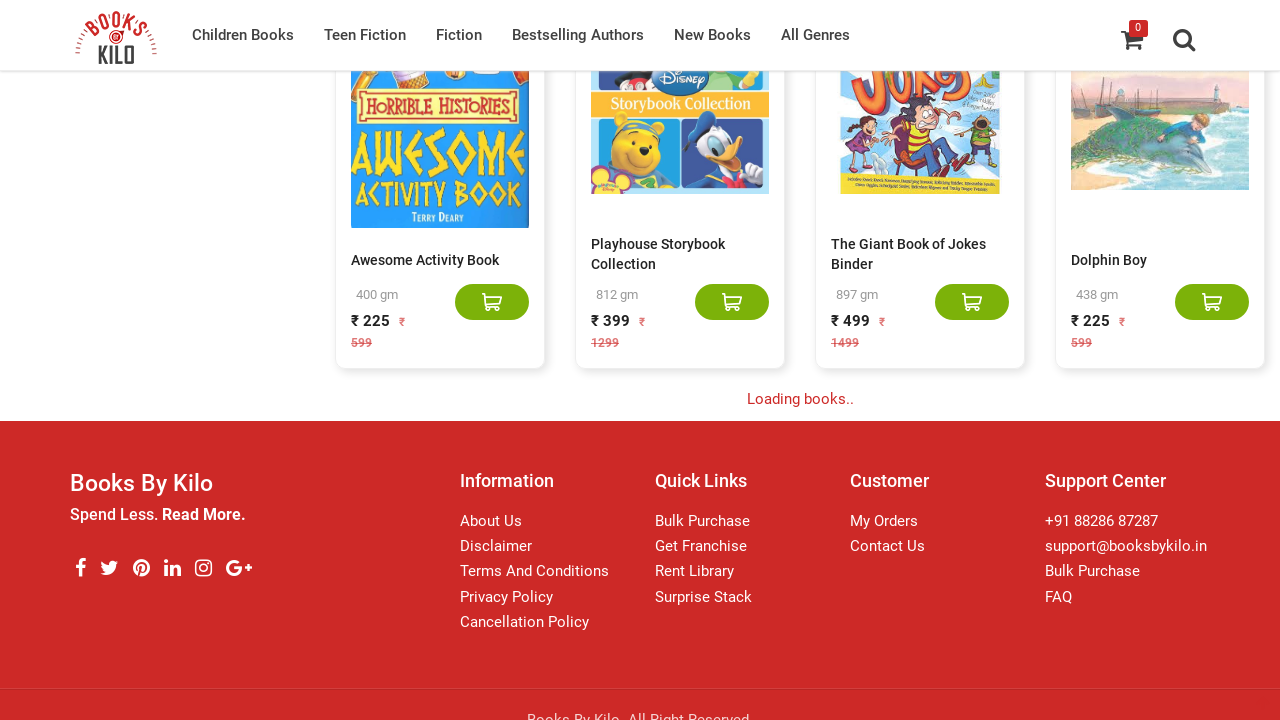

Waited 3 seconds for new content to load
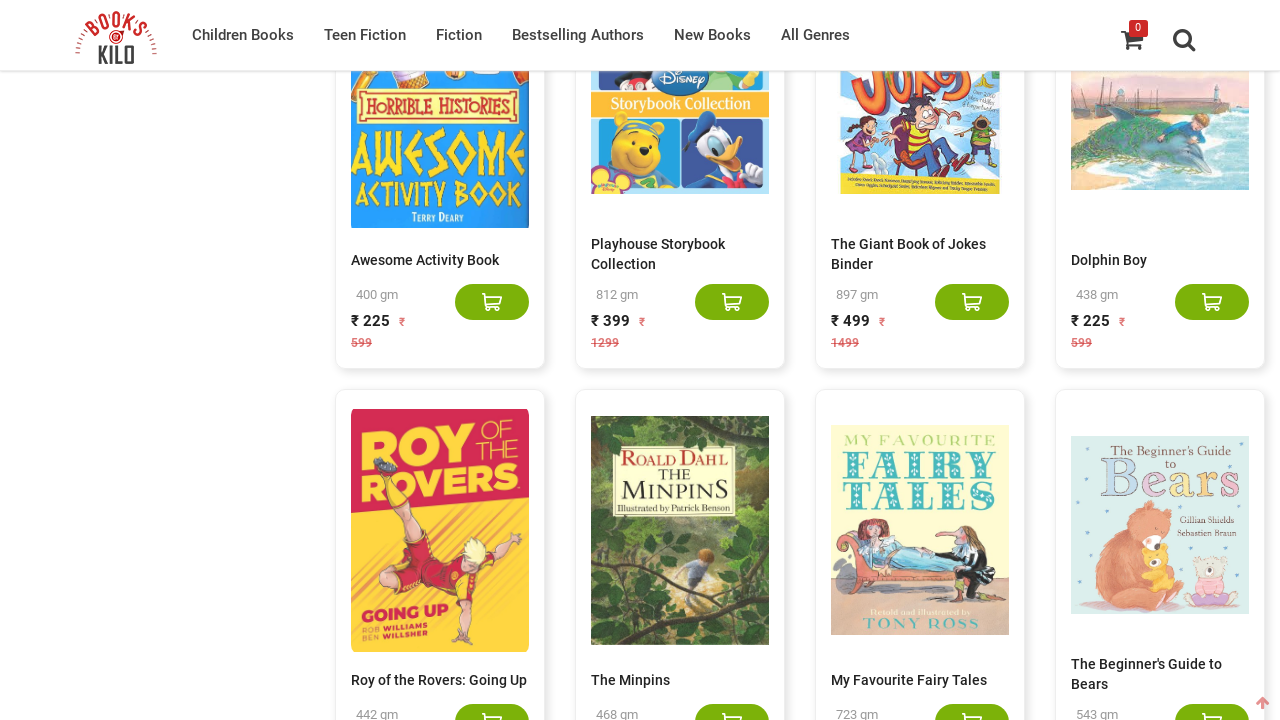

Retrieved current scroll height: 8911
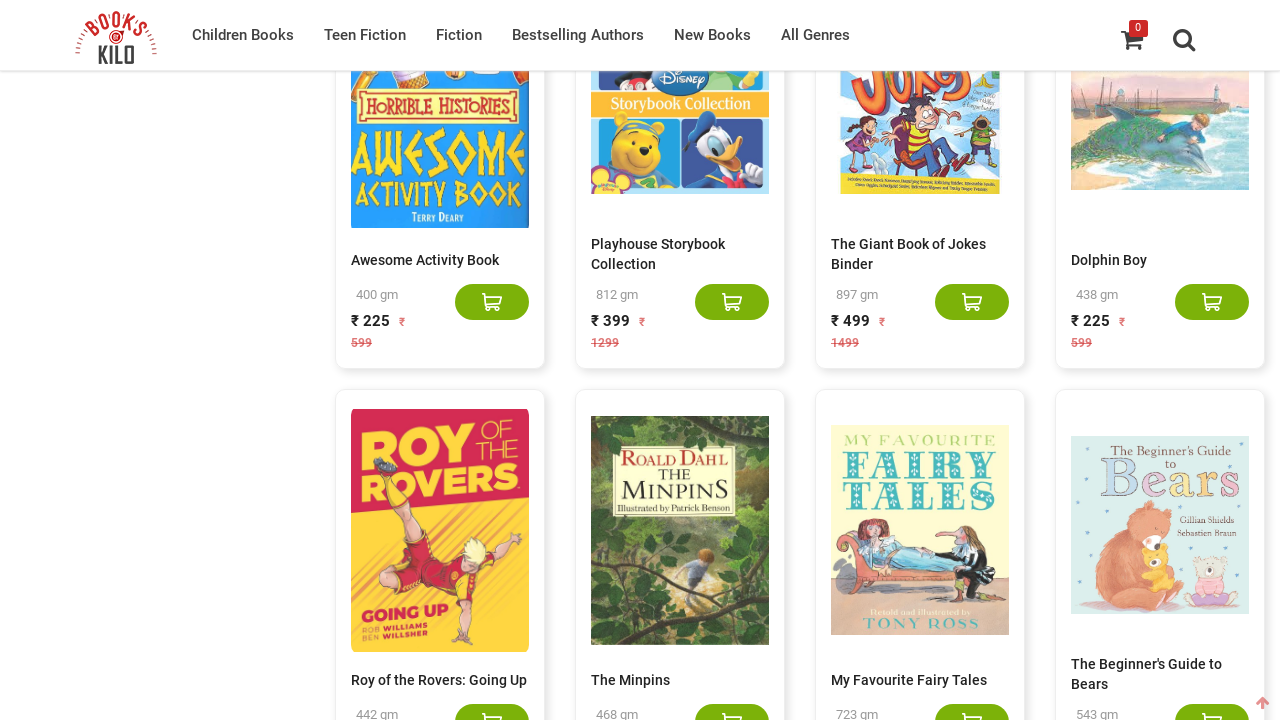

Scrolled to the bottom of the page
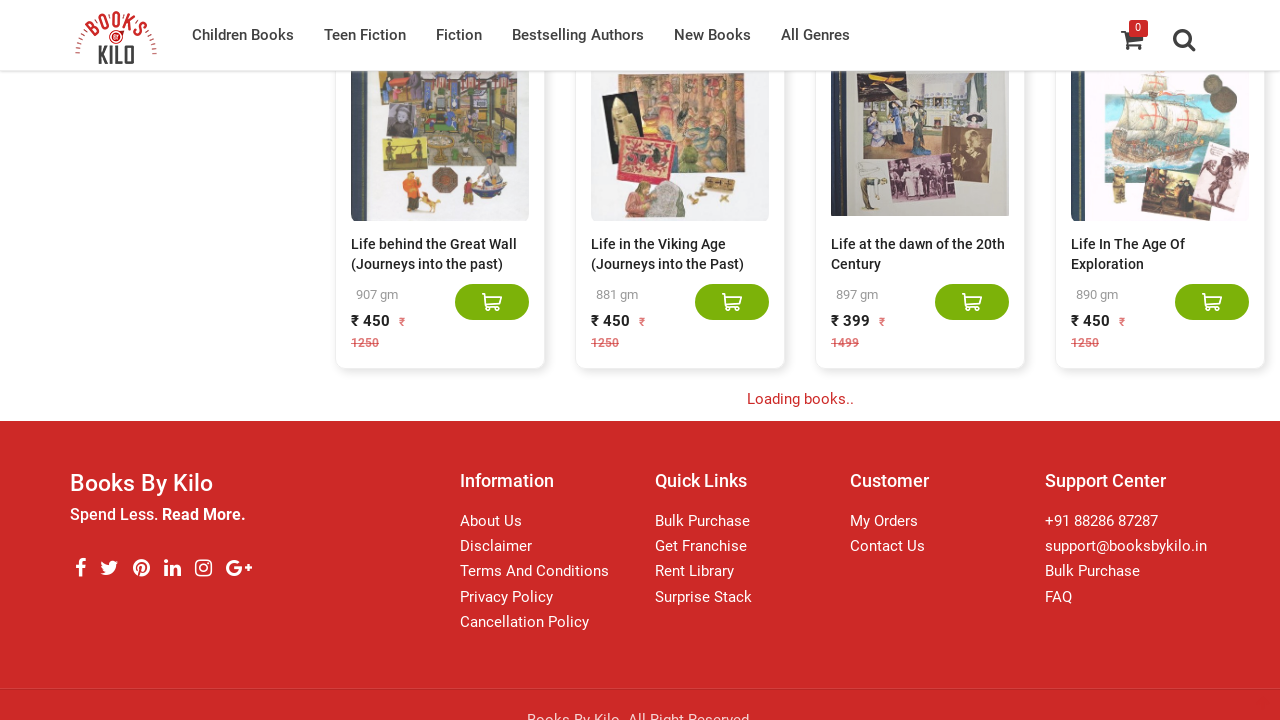

Waited 3 seconds for new content to load
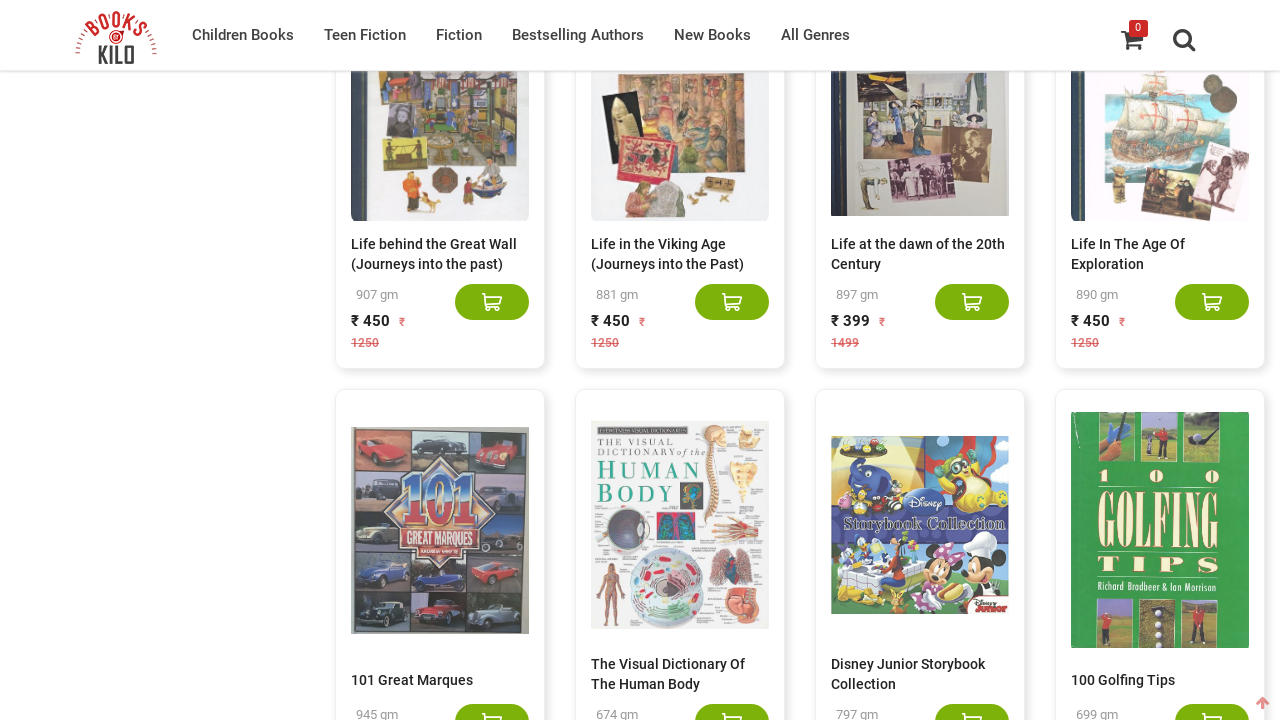

Retrieved current scroll height: 11011
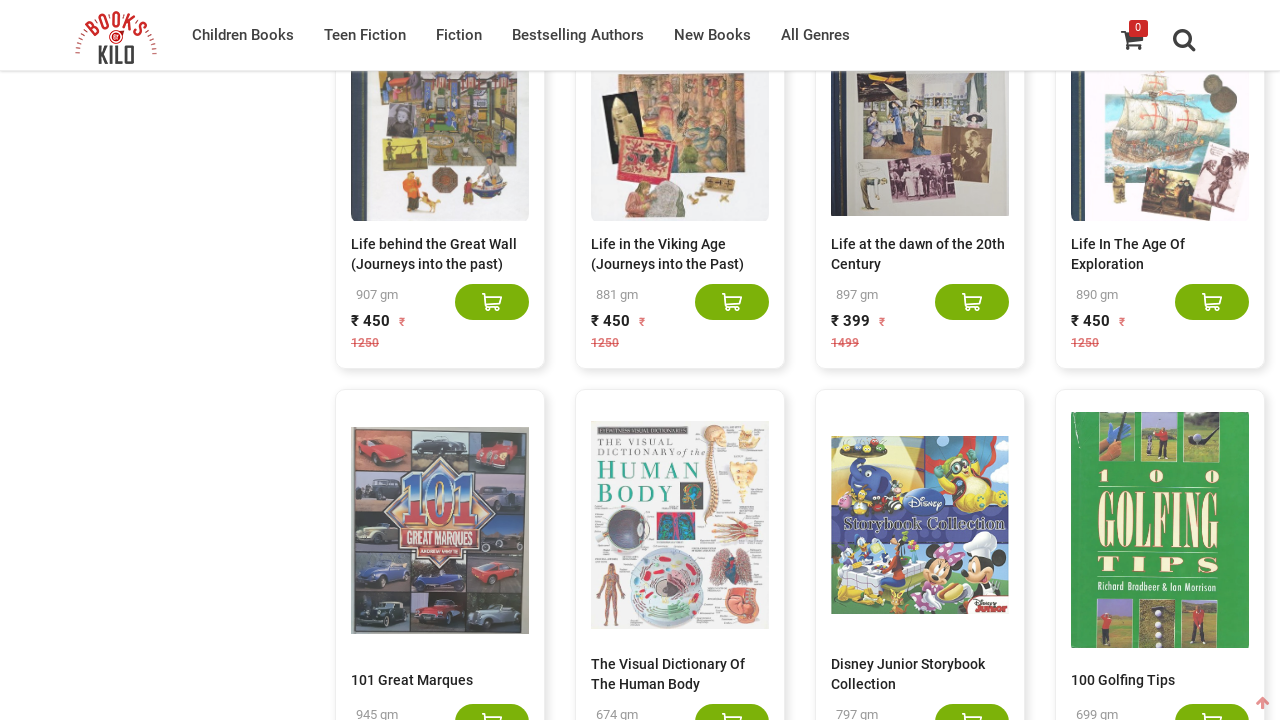

Scrolled to the bottom of the page
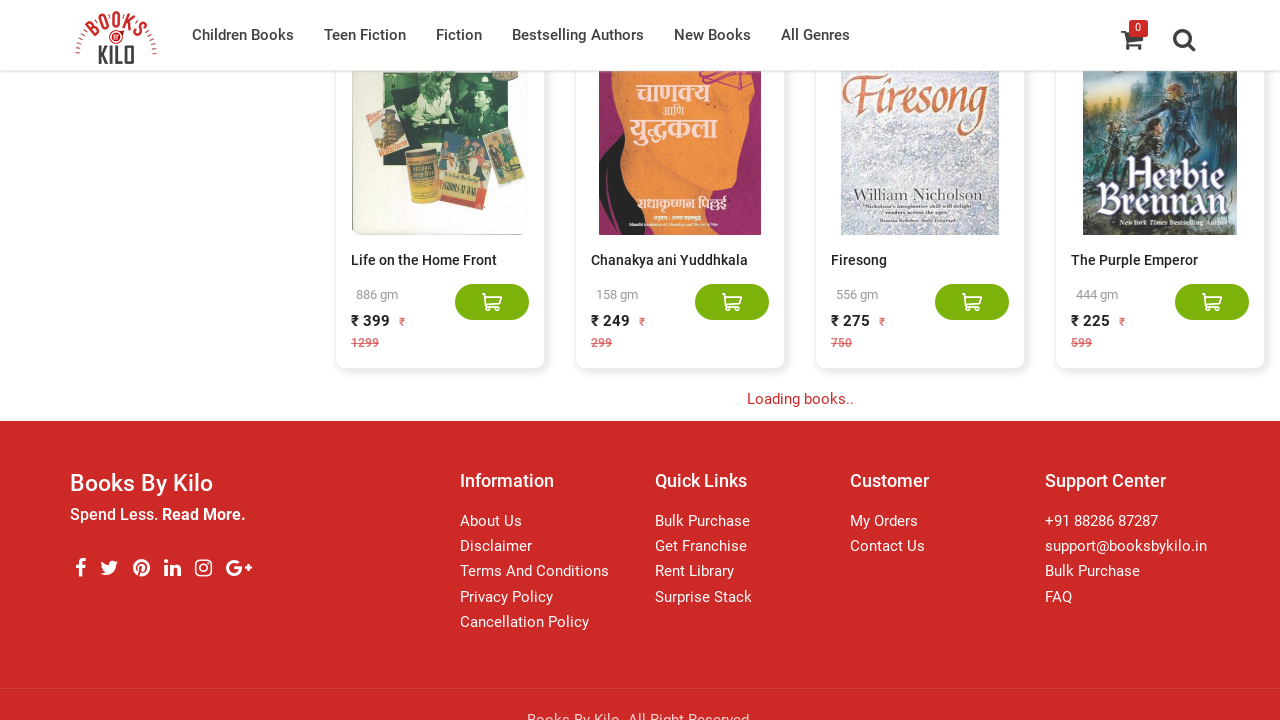

Waited 3 seconds for new content to load
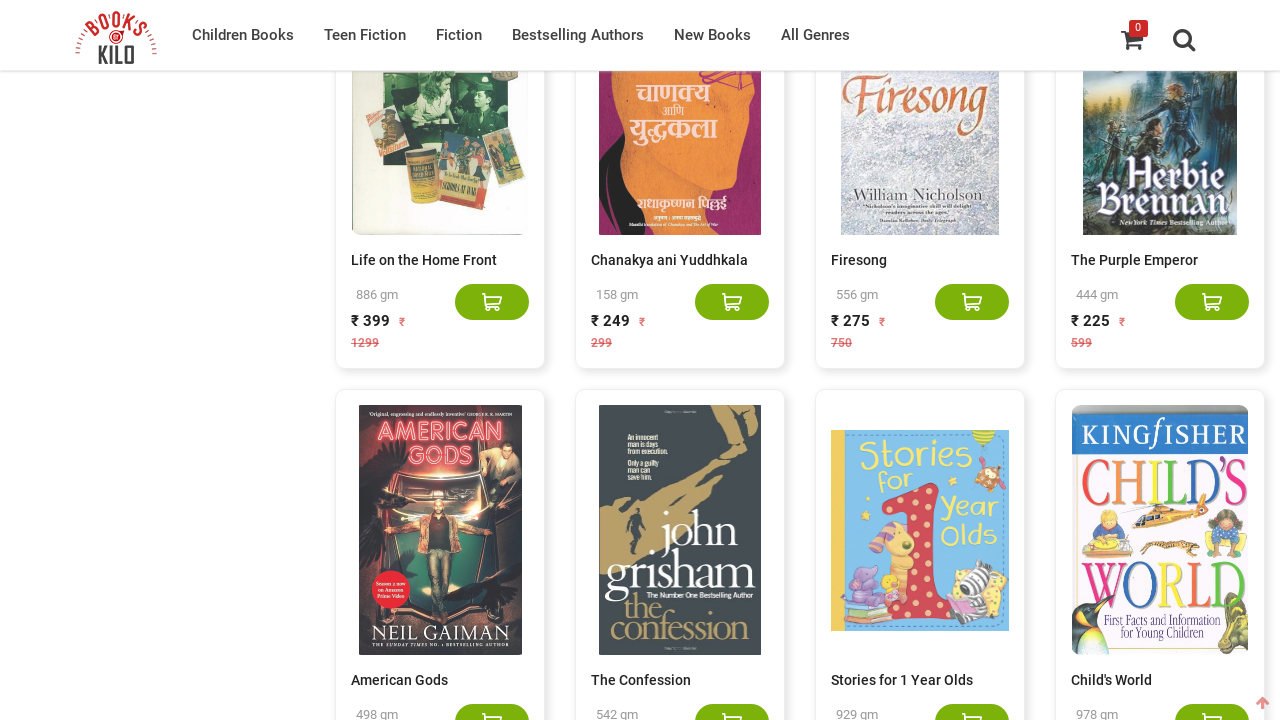

Retrieved current scroll height: 13111
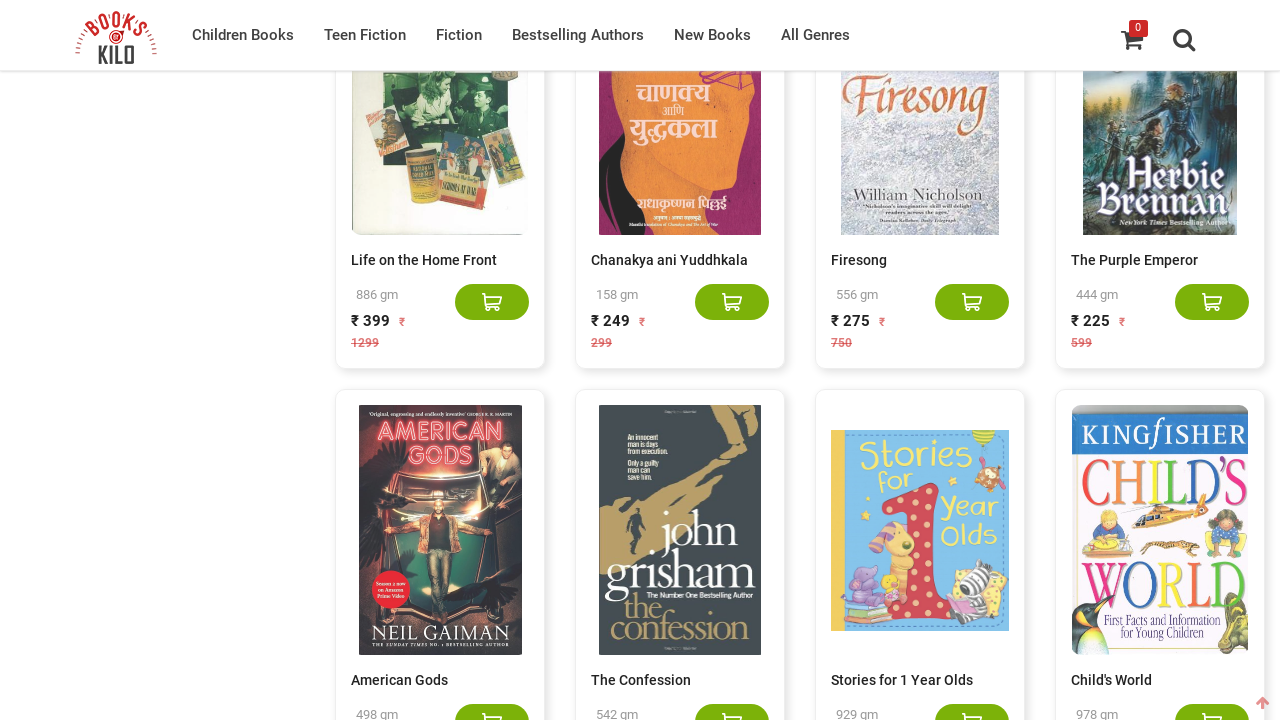

Scrolled to the bottom of the page
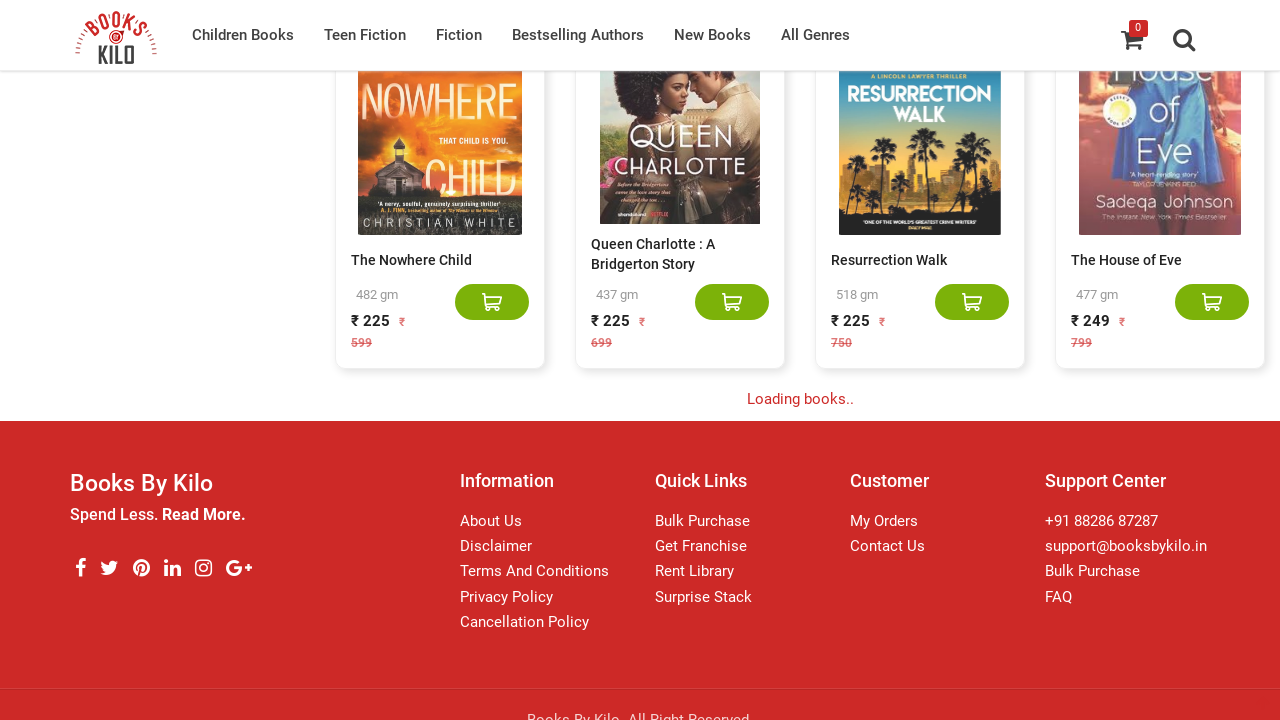

Waited 3 seconds for new content to load
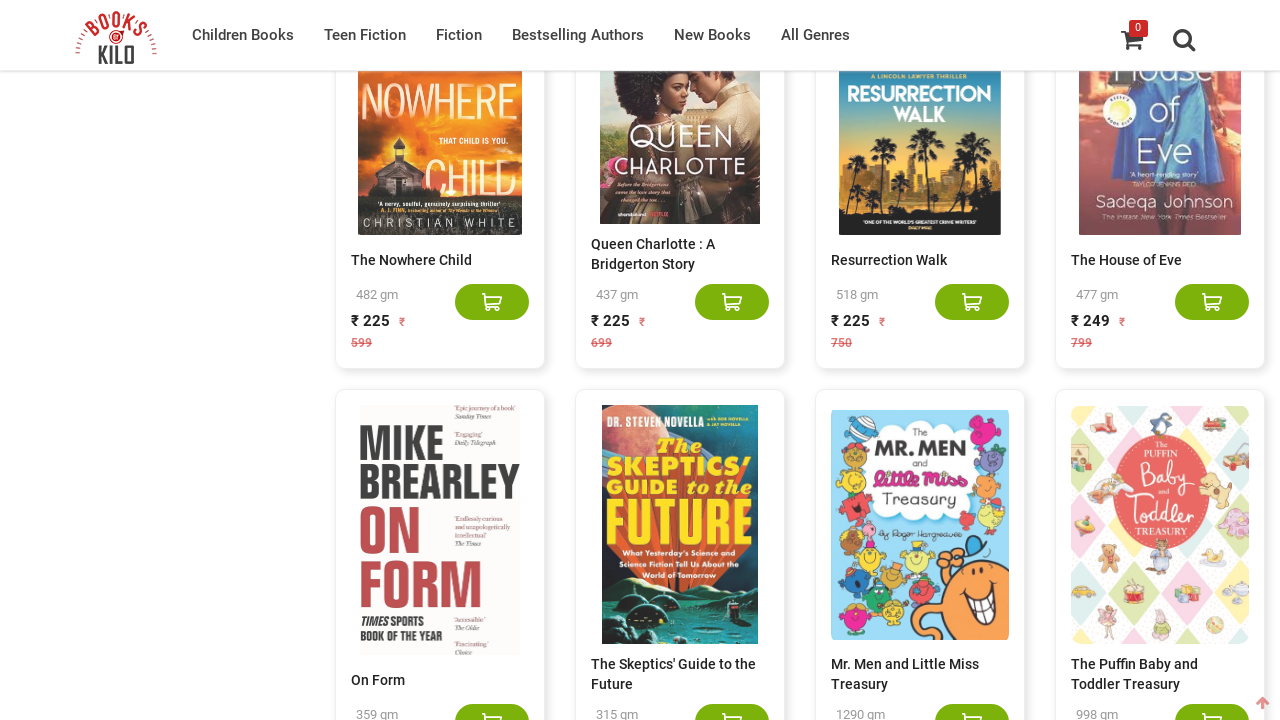

Retrieved current scroll height: 15211
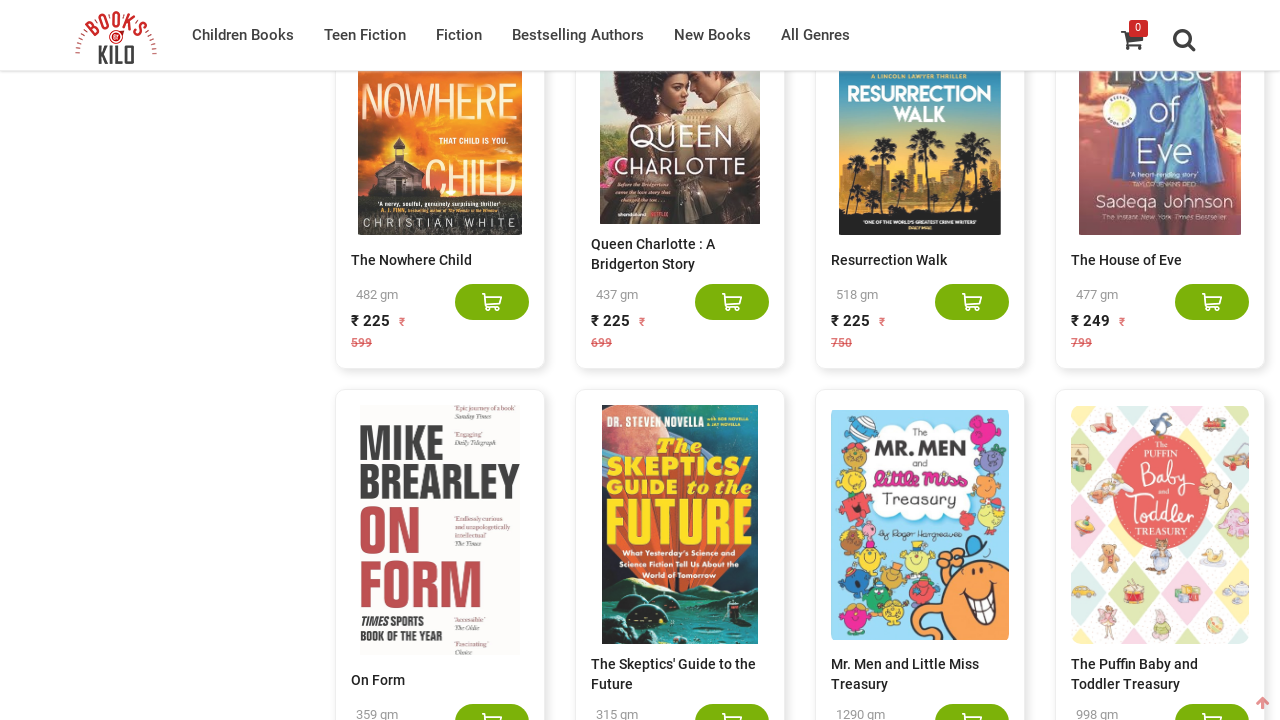

Scrolled to the bottom of the page
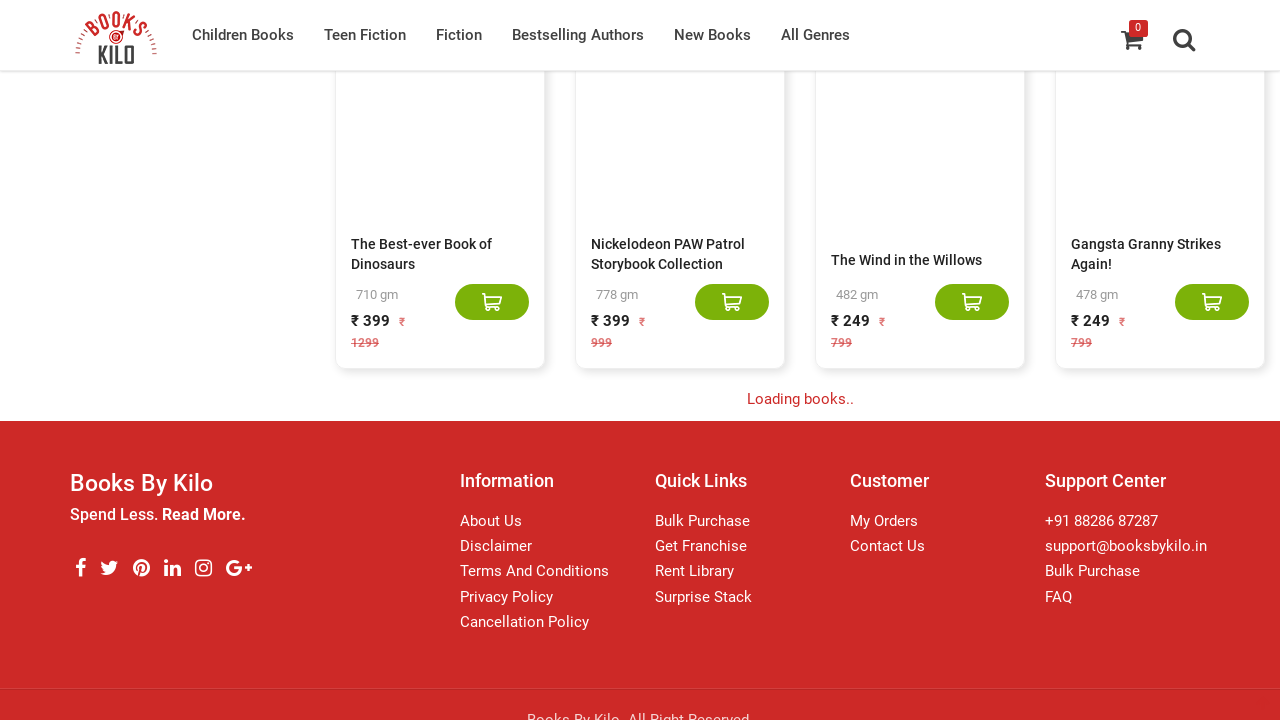

Waited 3 seconds for new content to load
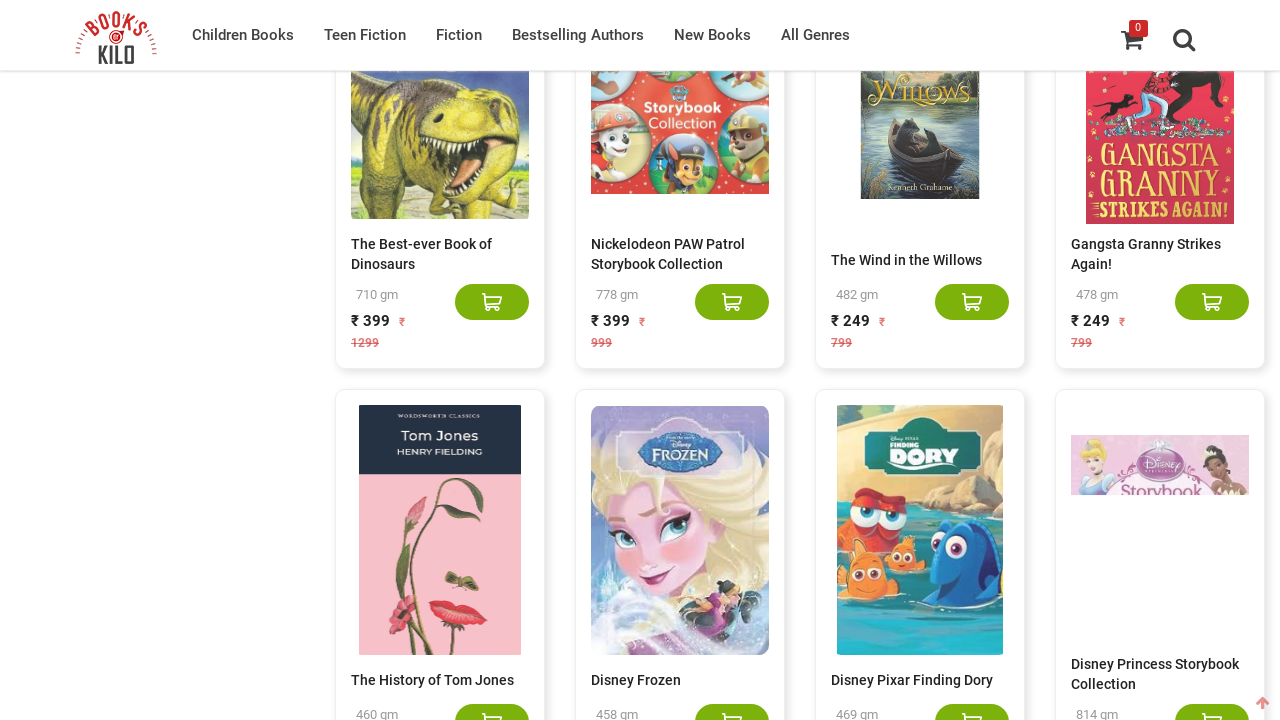

Retrieved current scroll height: 17311
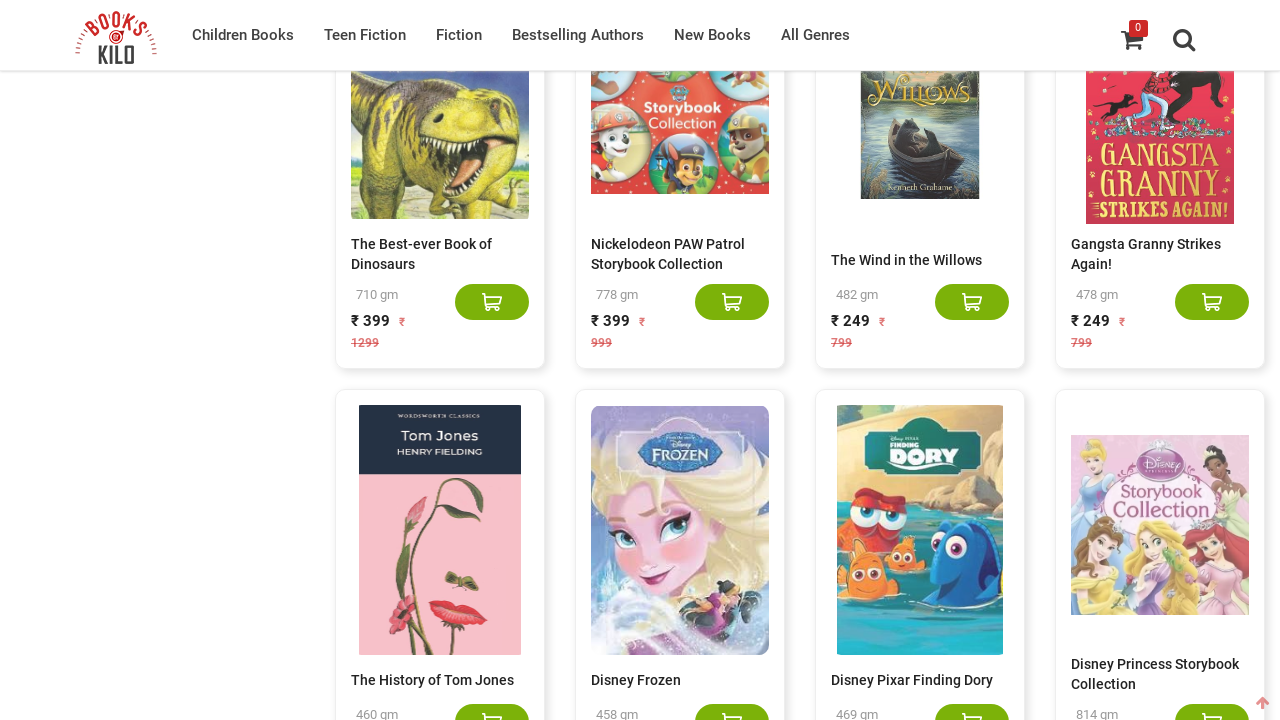

Scrolled to the bottom of the page
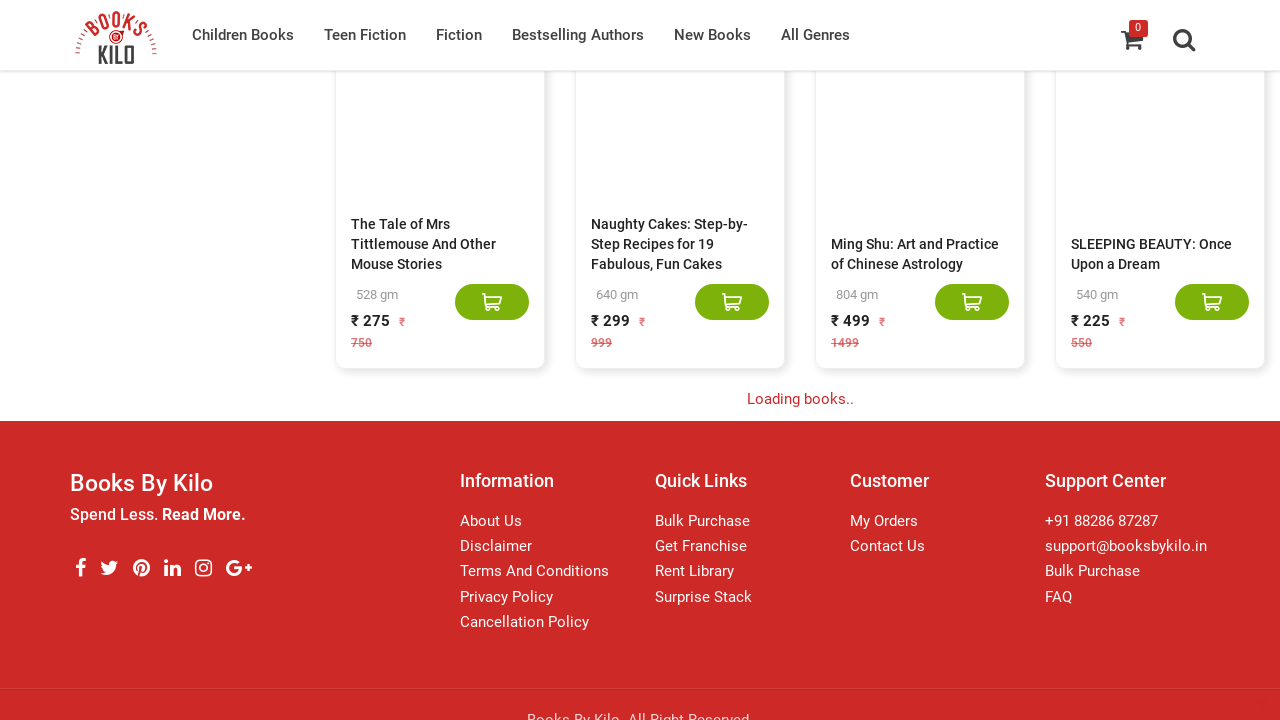

Waited 3 seconds for new content to load
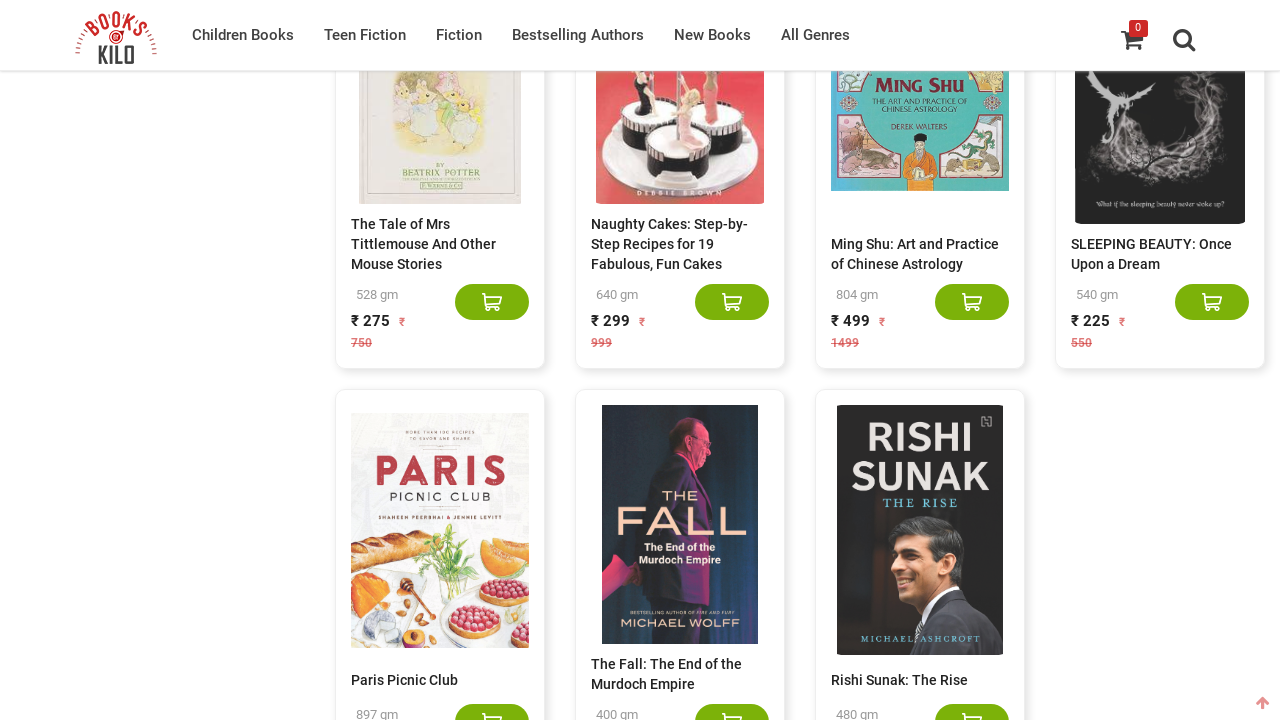

Retrieved current scroll height: 17731
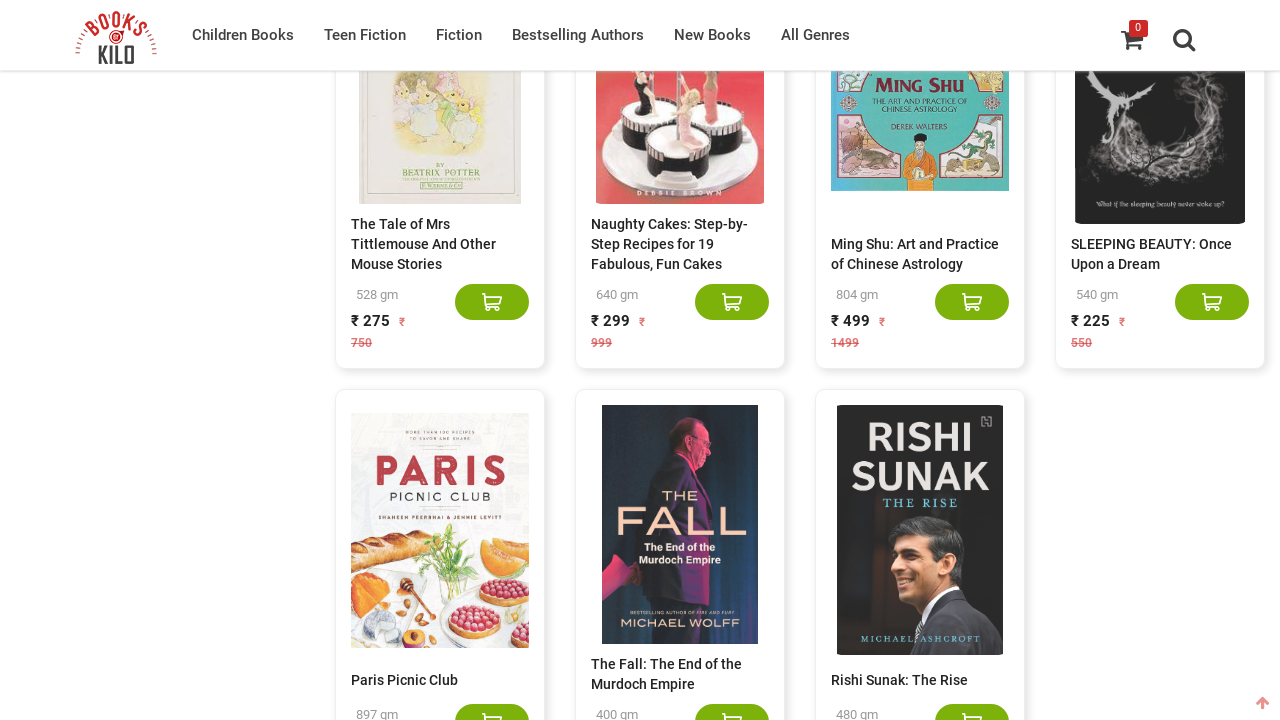

Scrolled to the bottom of the page
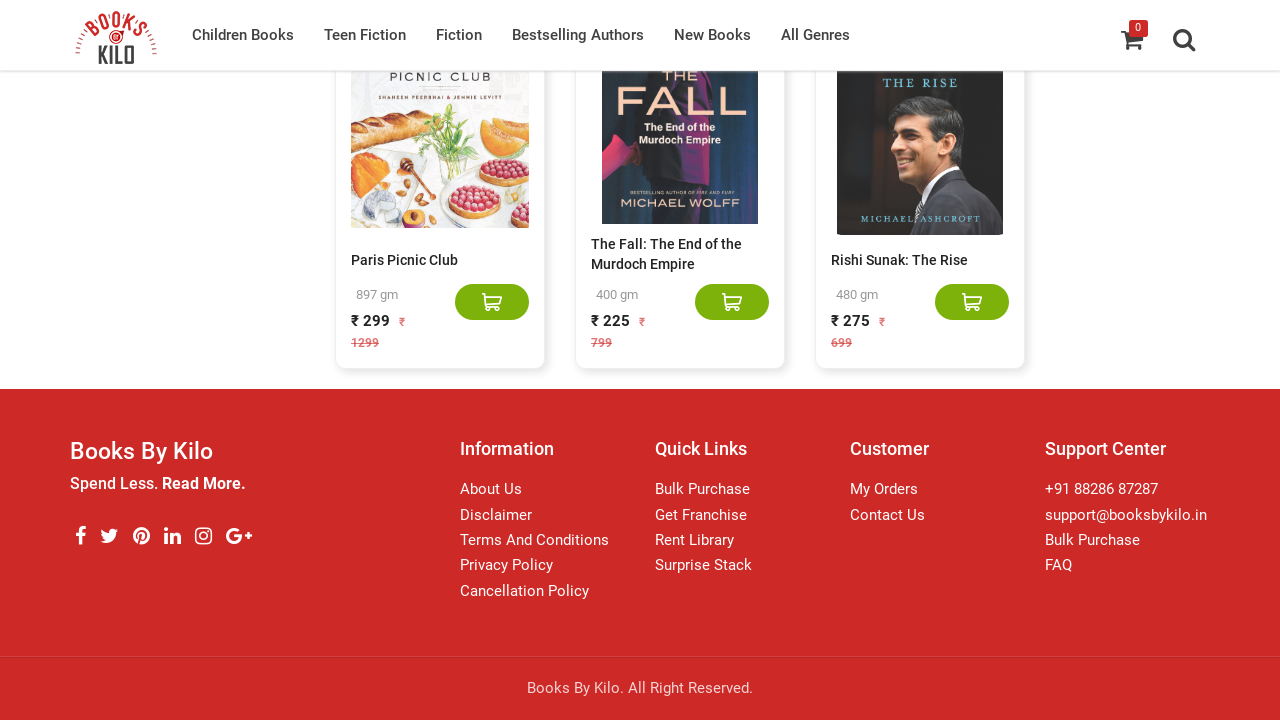

Waited 3 seconds for new content to load
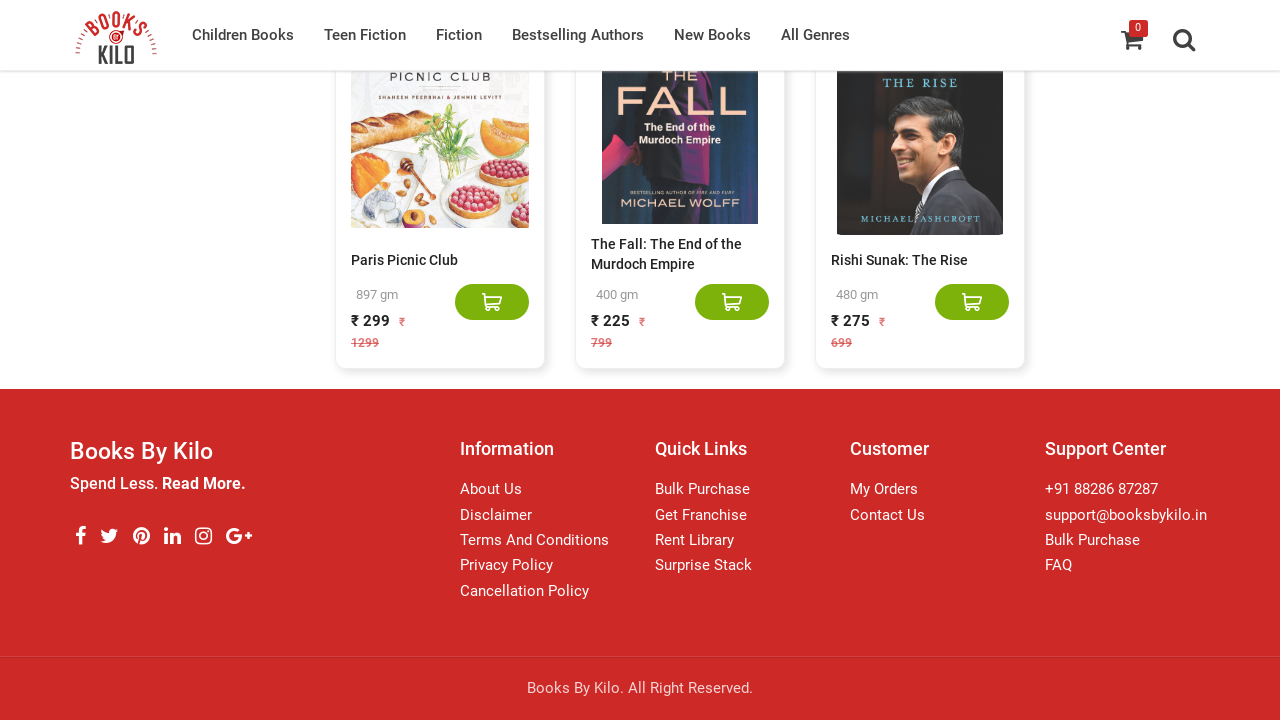

Retrieved current scroll height: 17731
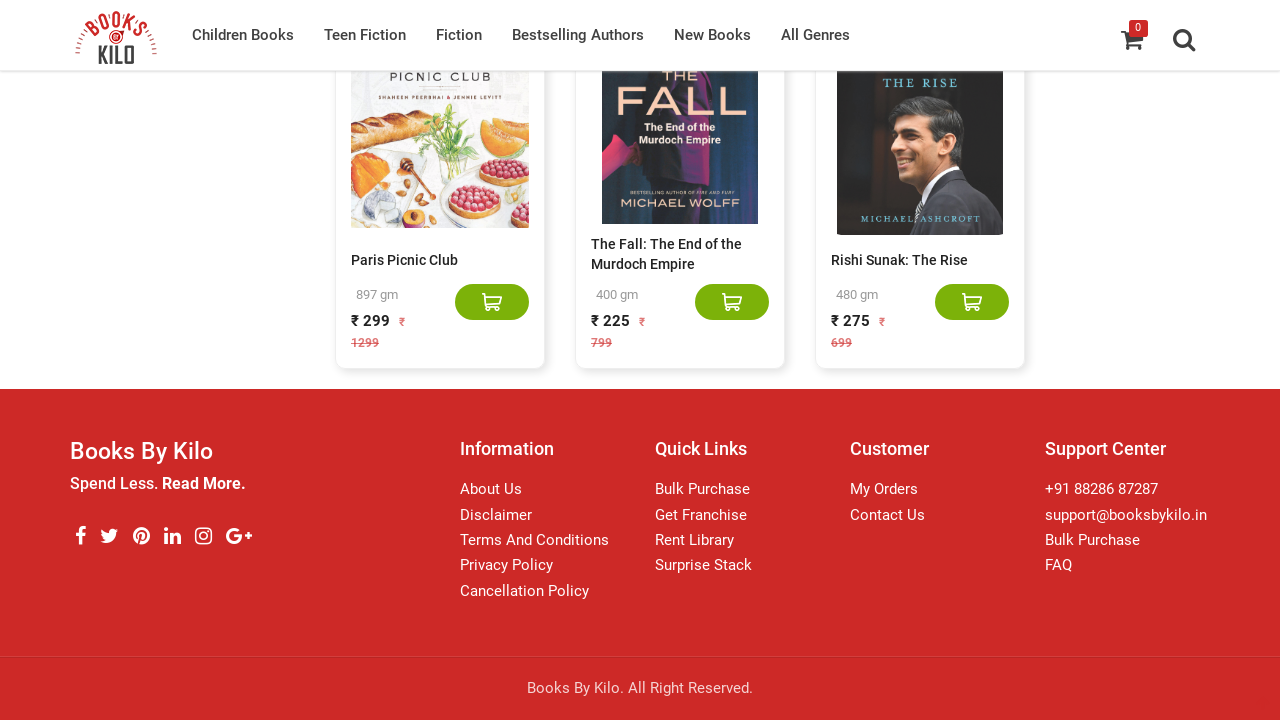

No new content loaded - reached the end of infinite scroll
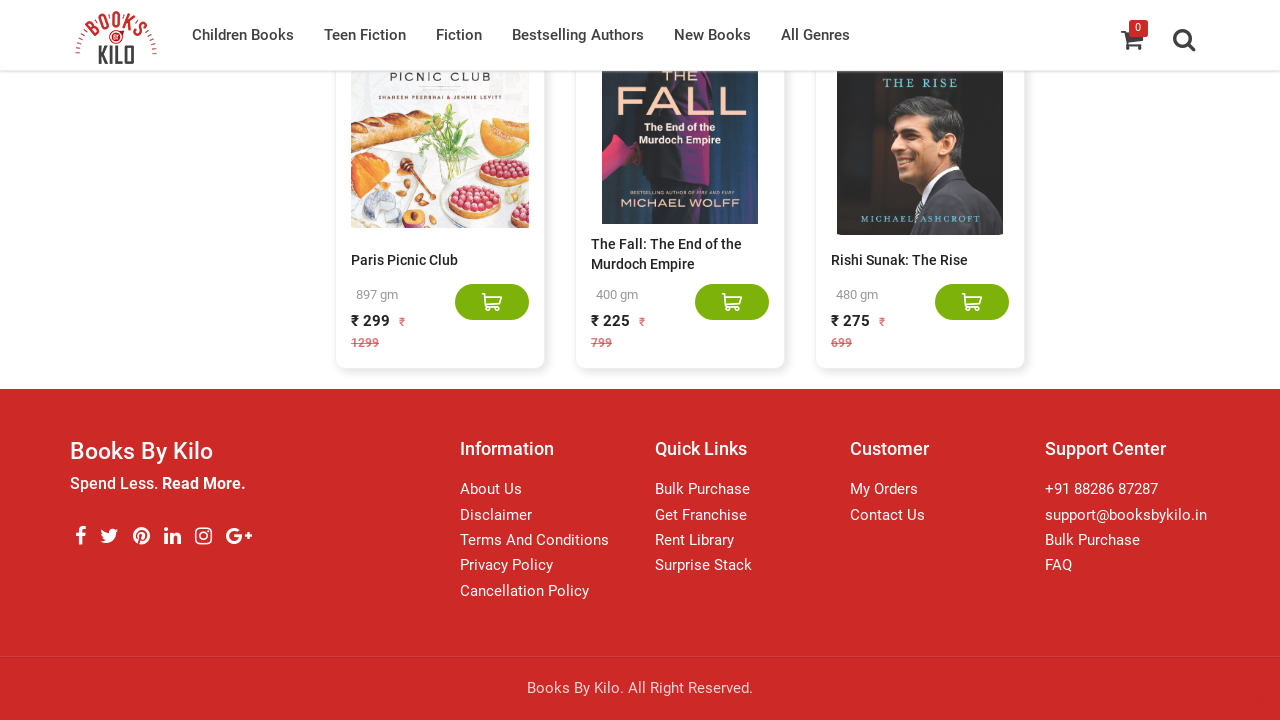

Verified book cards are still present after infinite scroll completed
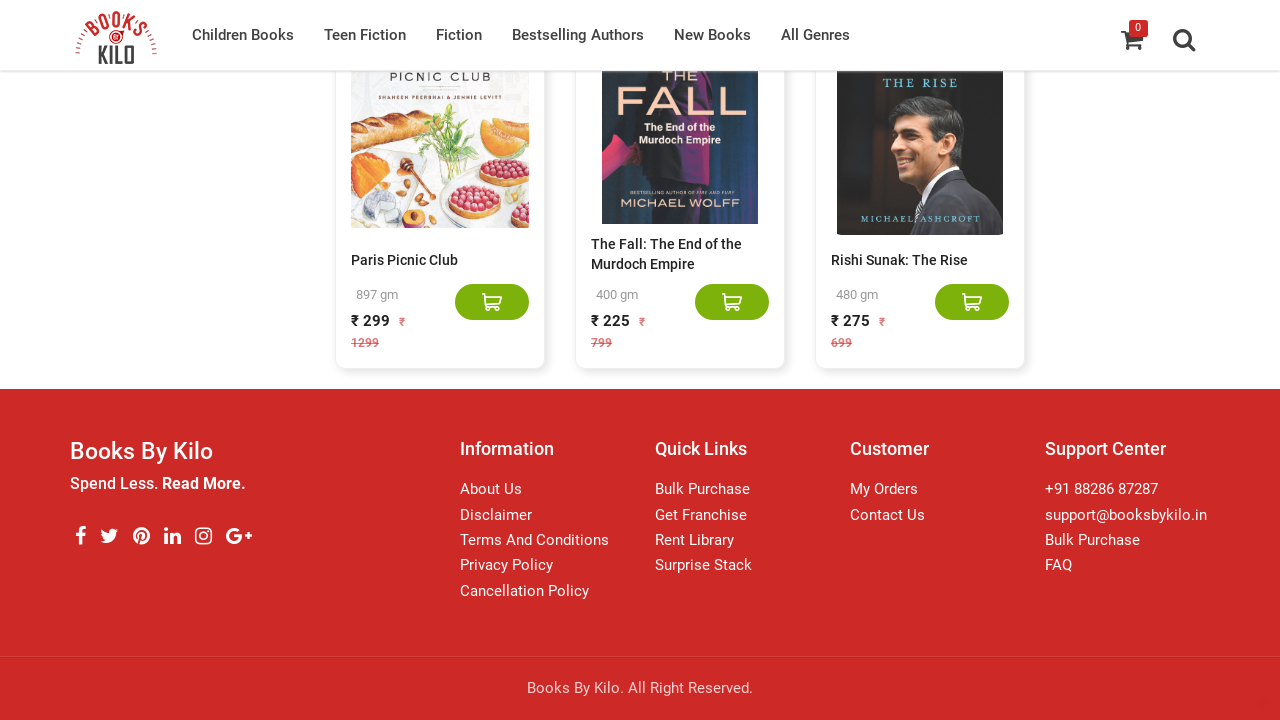

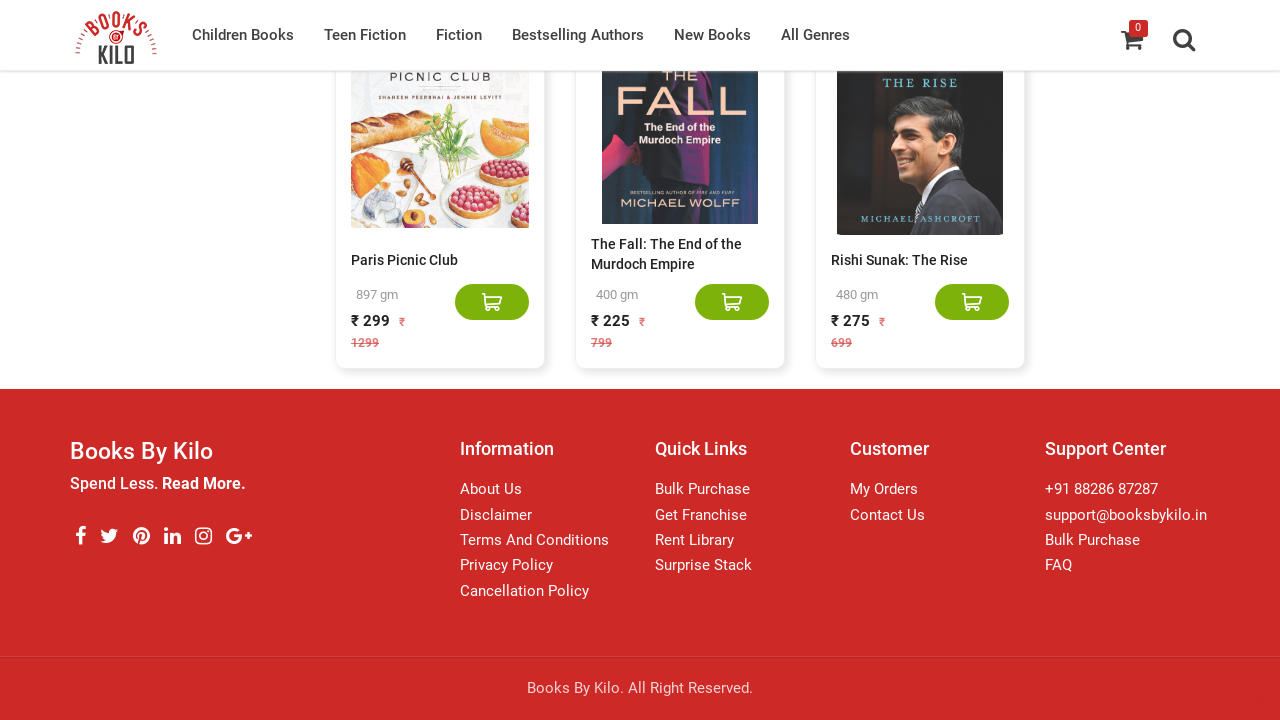